Navigates to a test automation practice blog and locates a span element containing the text "Cypress" using XPath with contains() function to verify element presence.

Starting URL: https://testautomationpractice.blogspot.com/

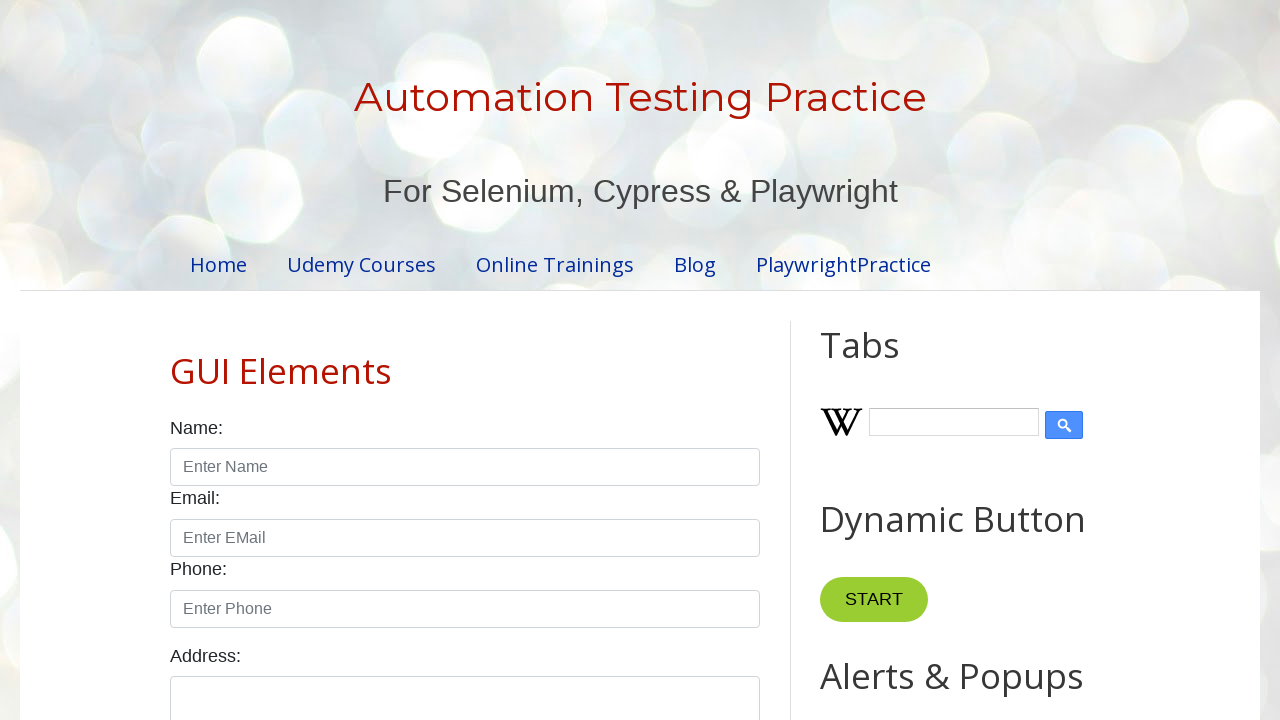

Navigated to test automation practice blog
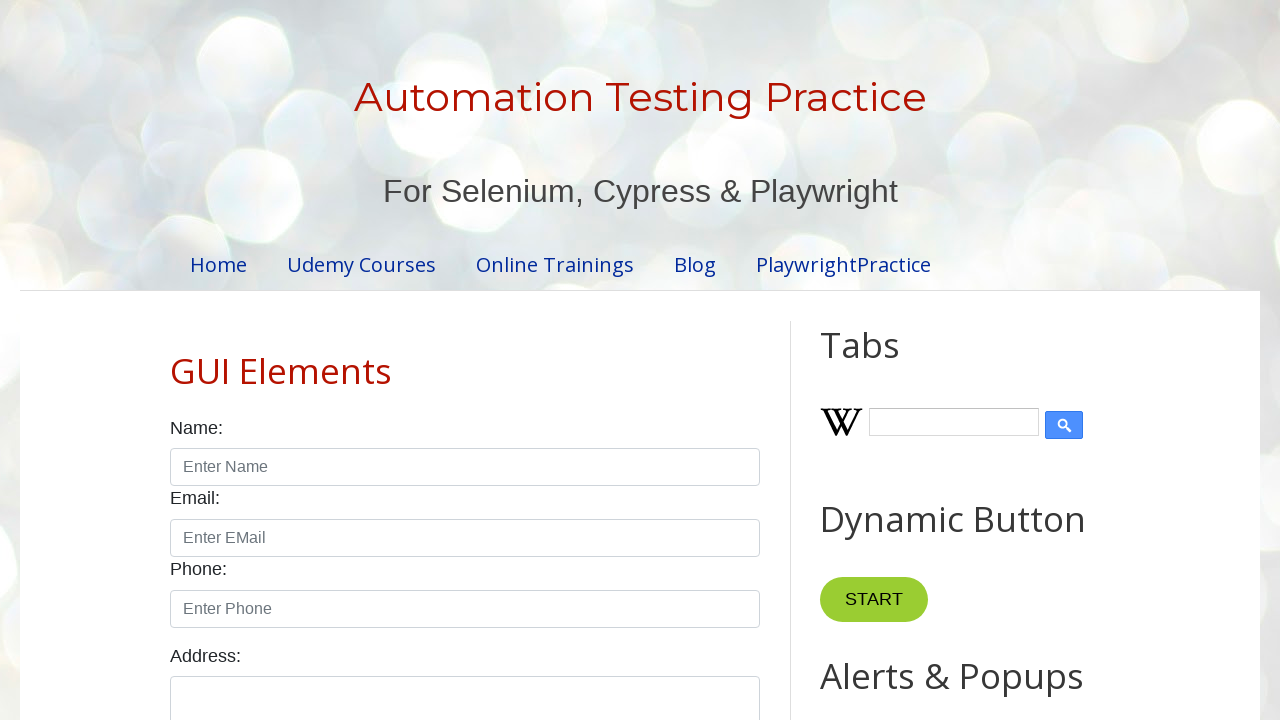

Located span element containing 'Cypress' using XPath with contains() function
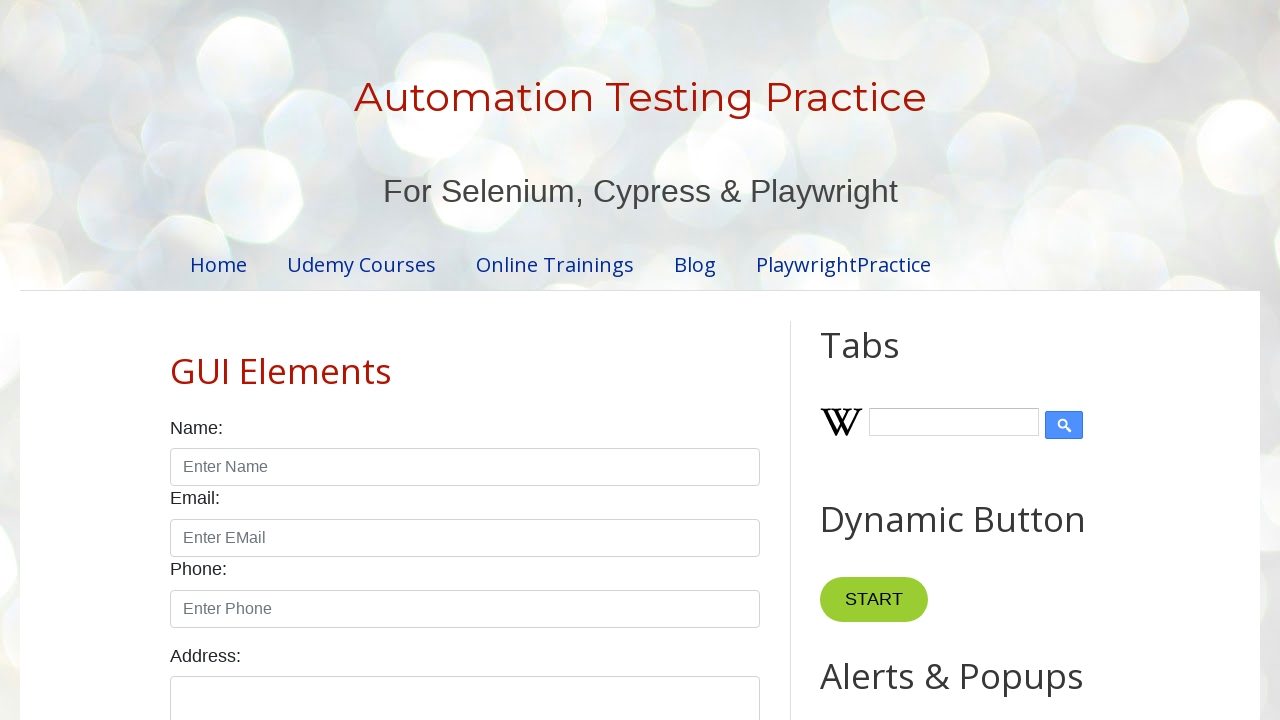

Span element containing 'Cypress' became visible
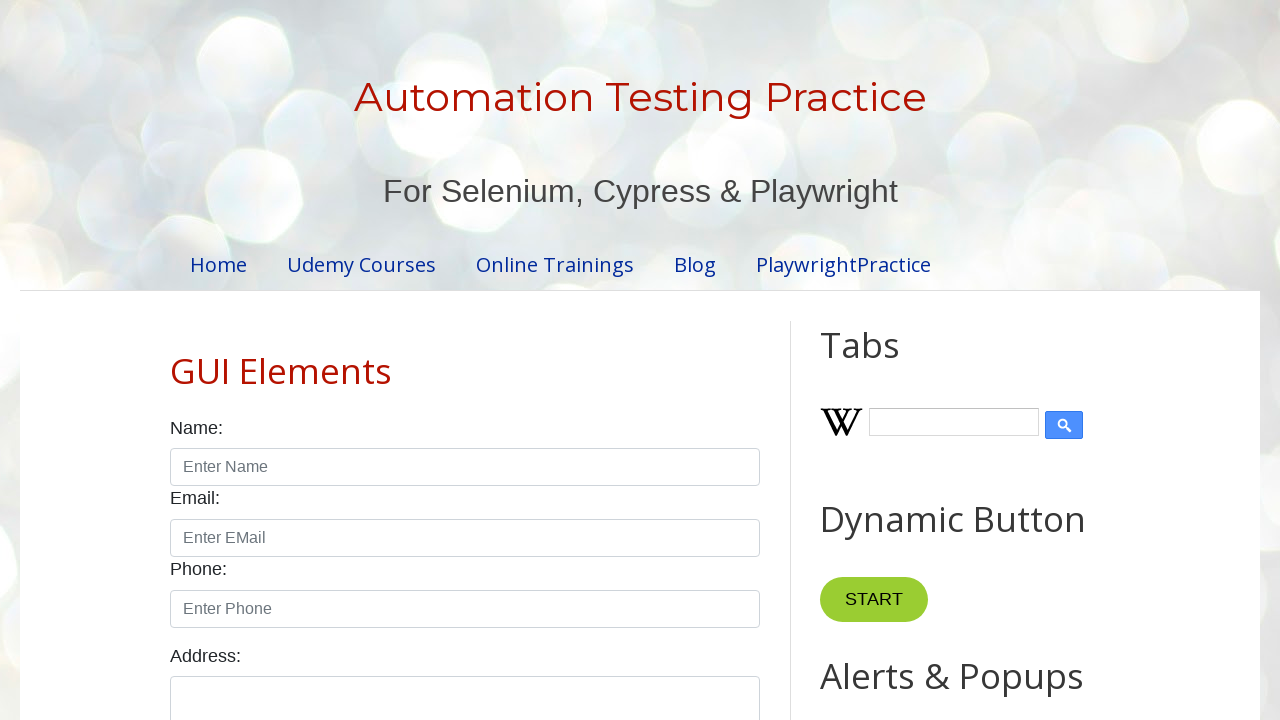

Verified that span element containing 'Cypress' exists (assertion passed)
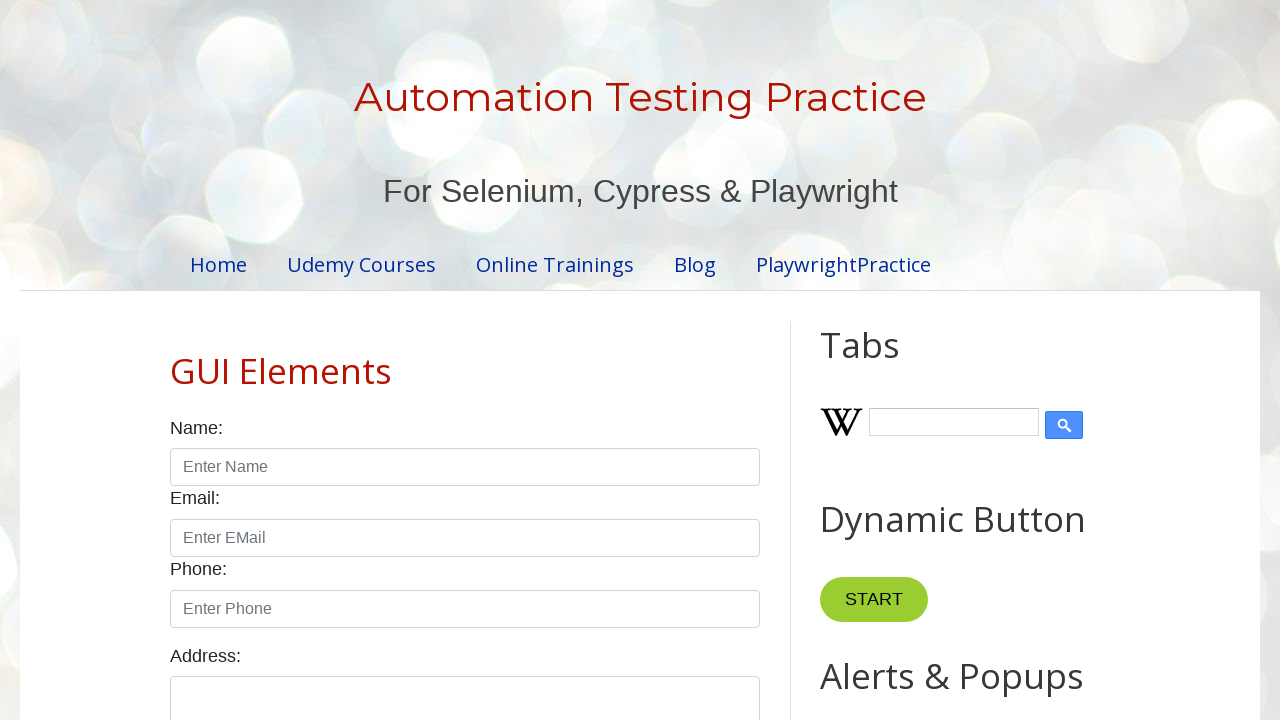

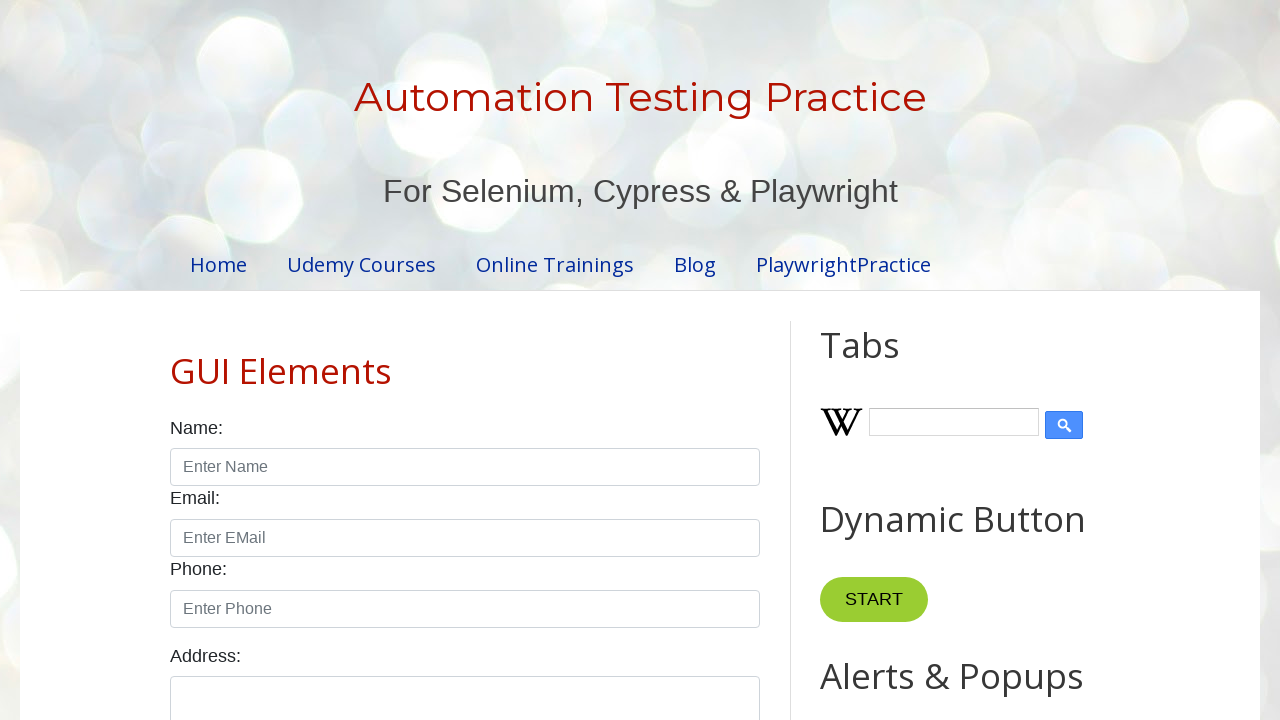